Navigates to itlearn360.com and verifies that the page contains links by checking for anchor elements

Starting URL: https://www.itlearn360.com/

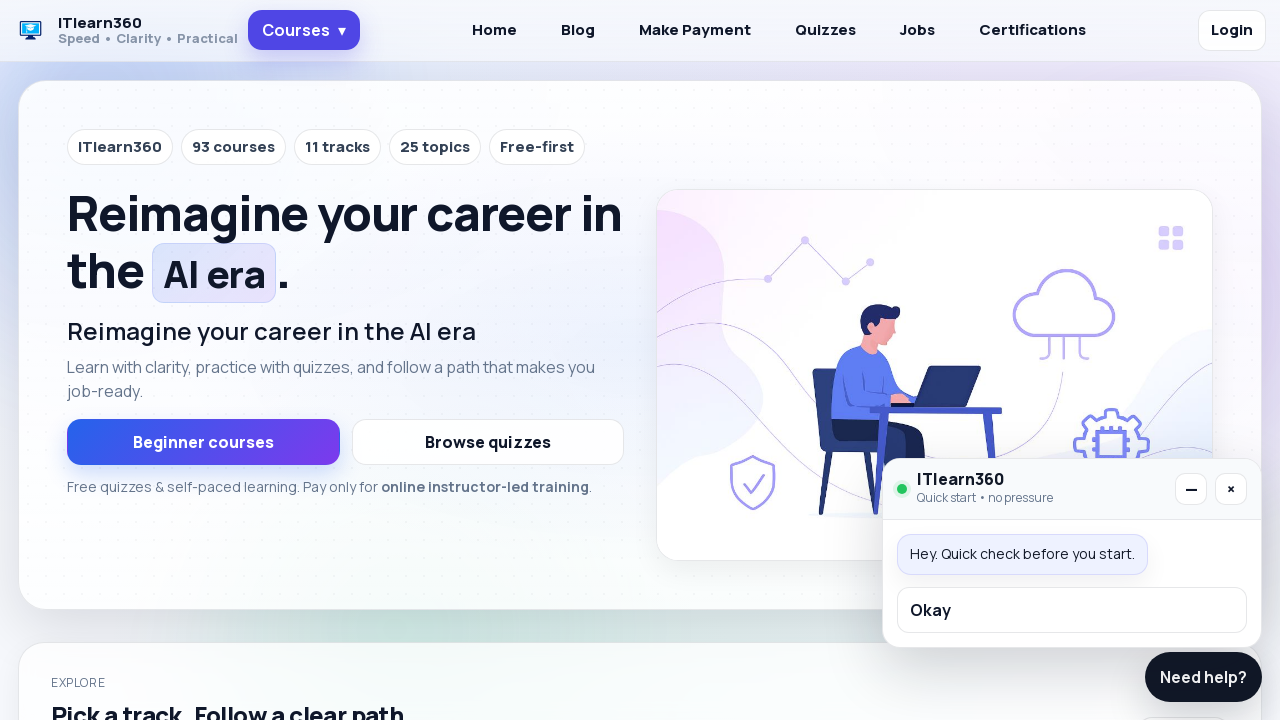

Waited for anchor elements to load on the page
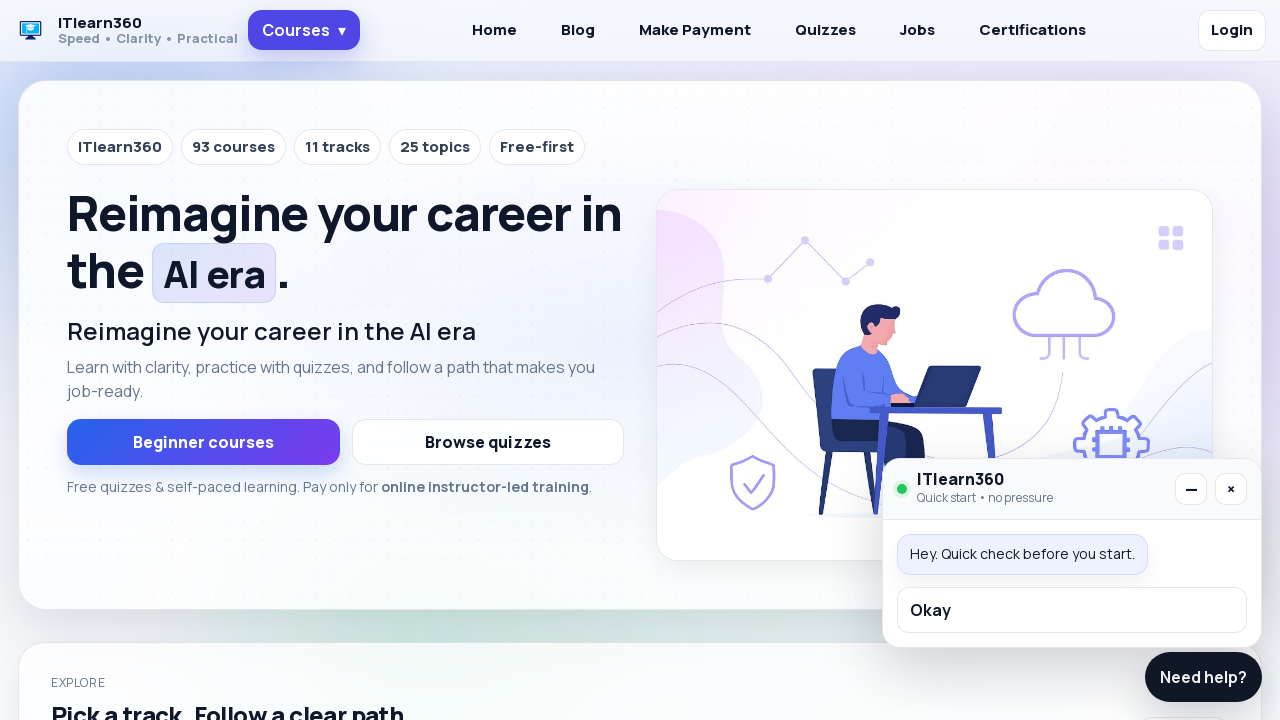

Located all anchor elements on the page
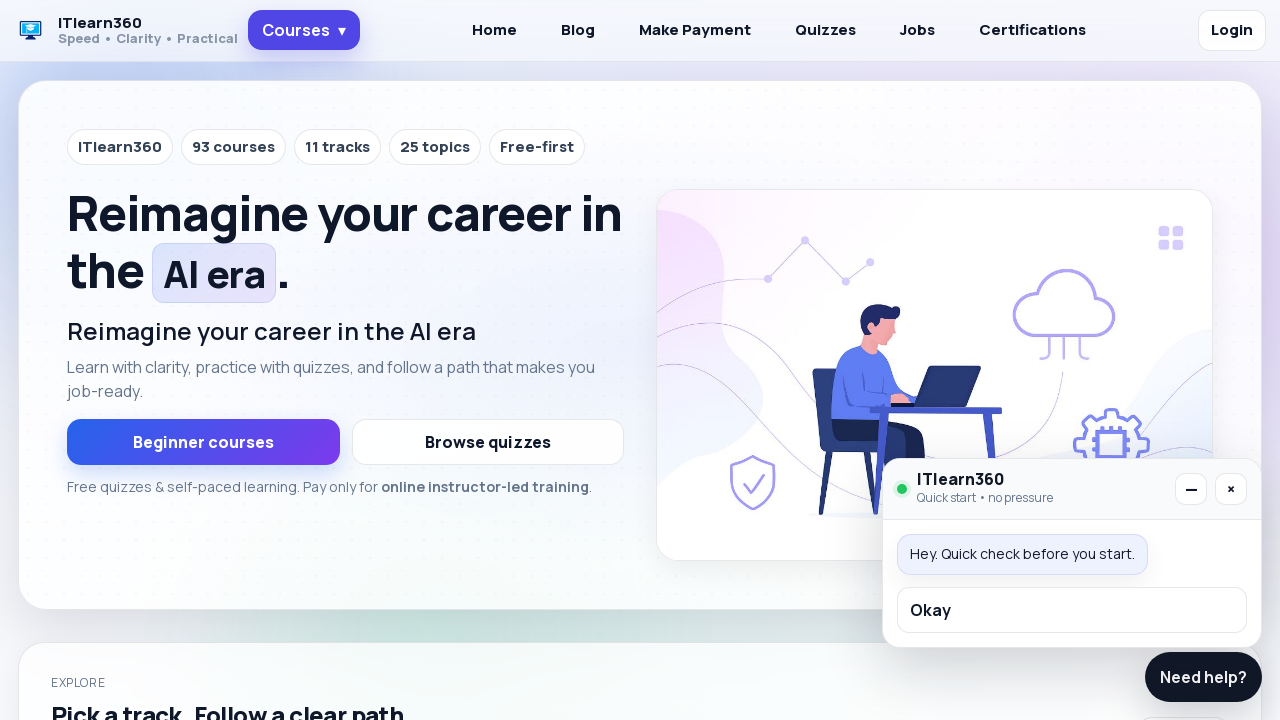

Verified that page contains at least one link (assertion passed)
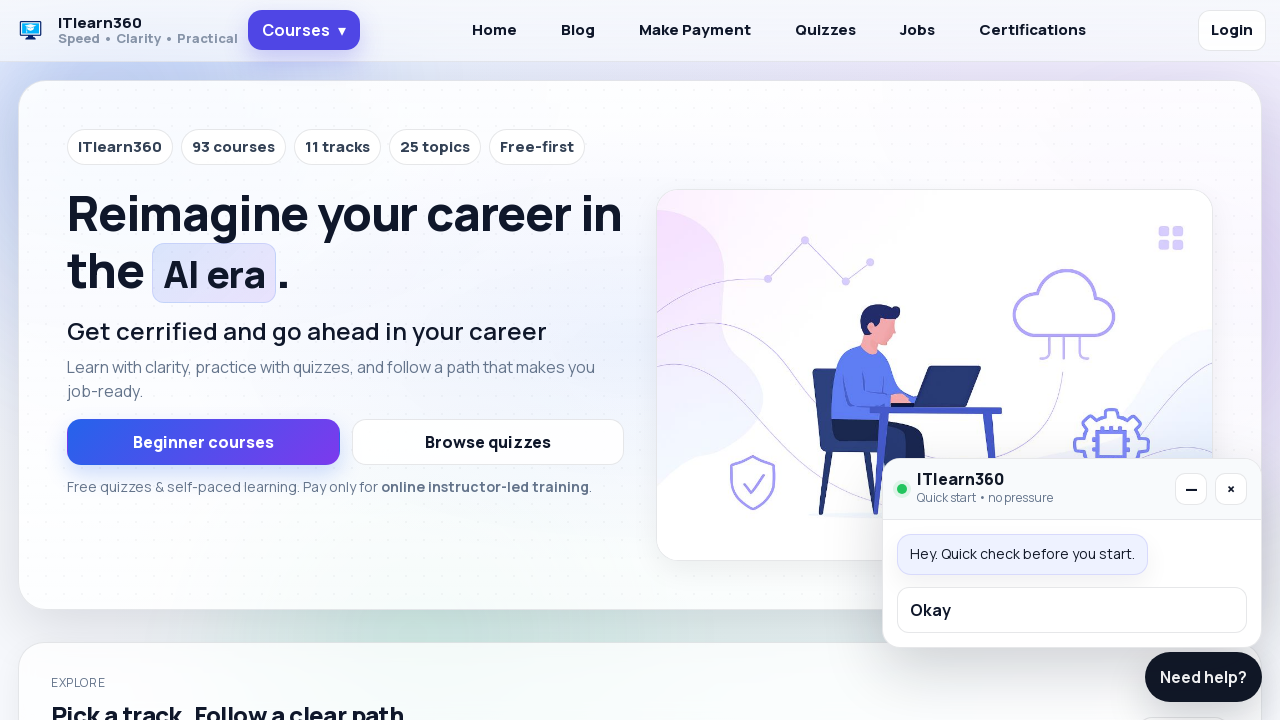

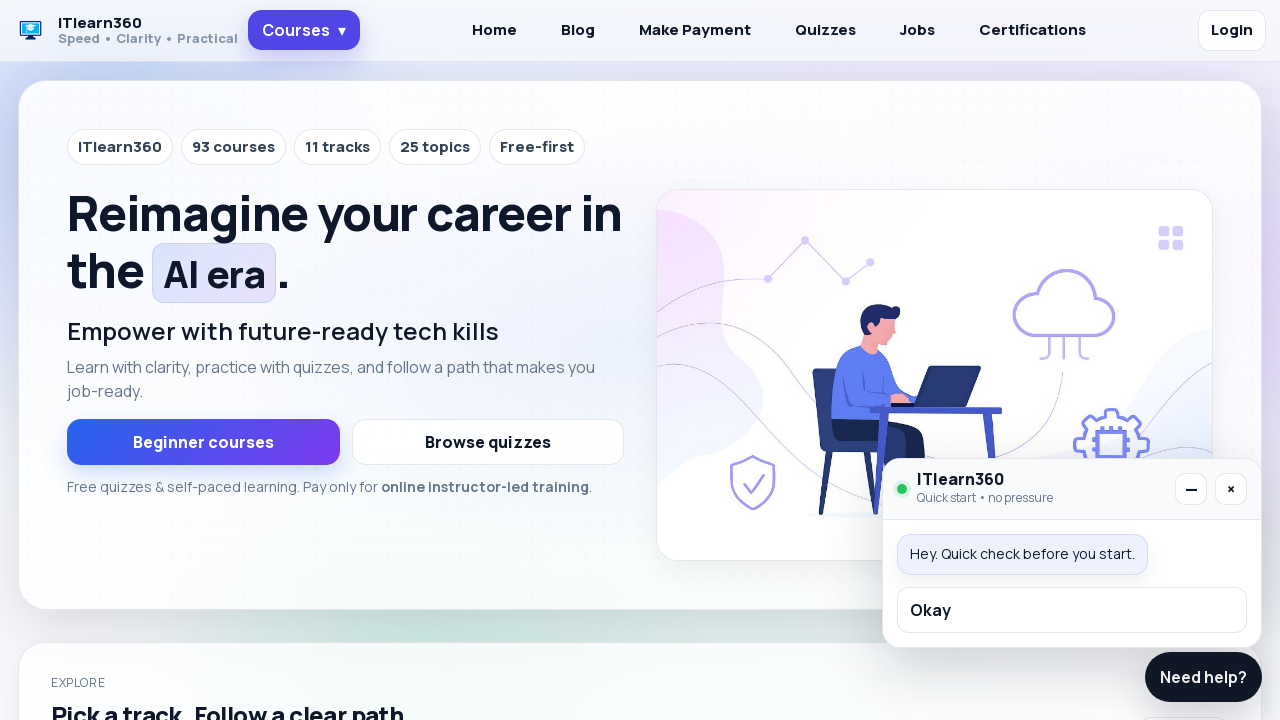